Tests dynamic element loading by clicking a start button and waiting for a welcome message to appear on the page.

Starting URL: https://syntaxprojects.com/dynamic-elements-loading.php

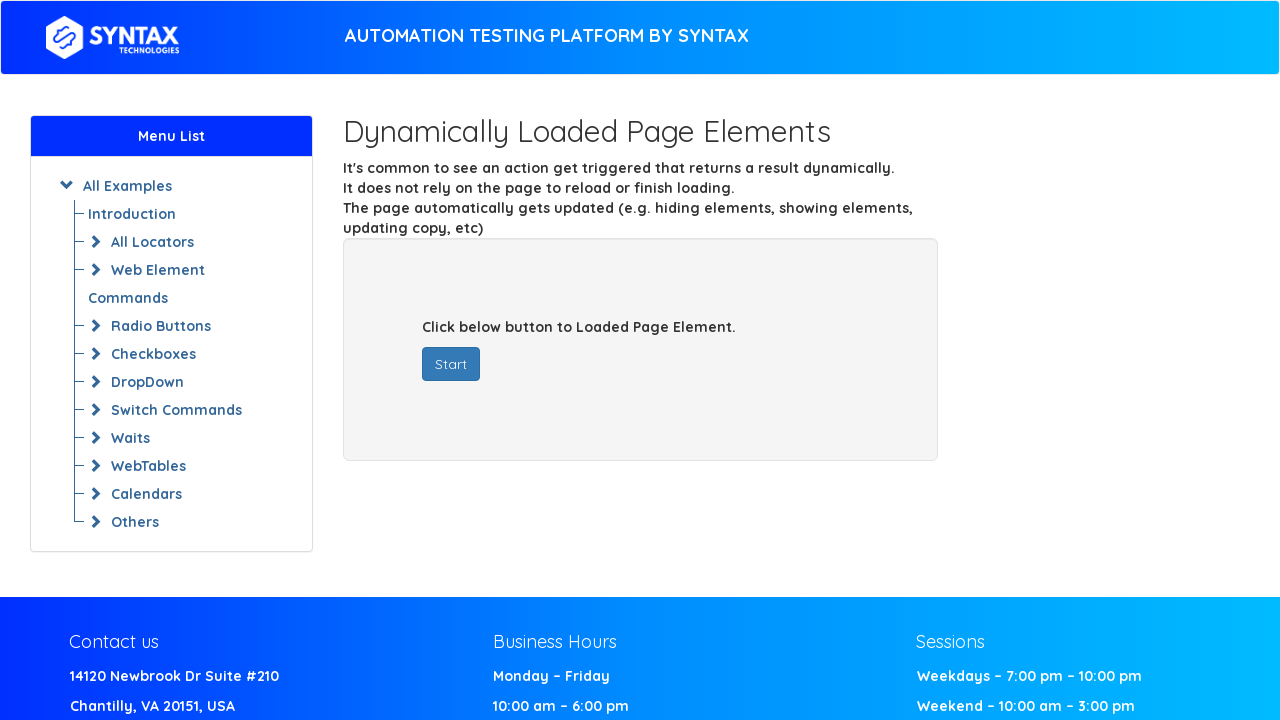

Clicked the start button at (451, 364) on #startButton
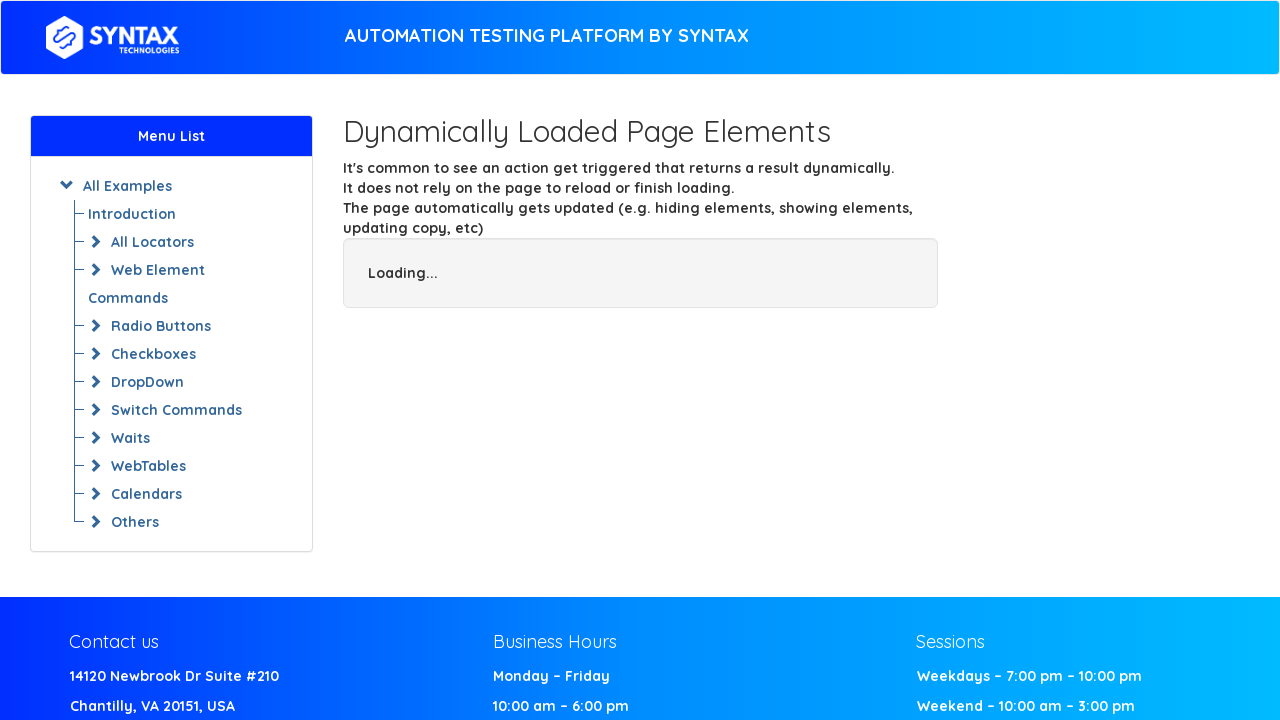

Waited for welcome message to appear (dynamic loading completed)
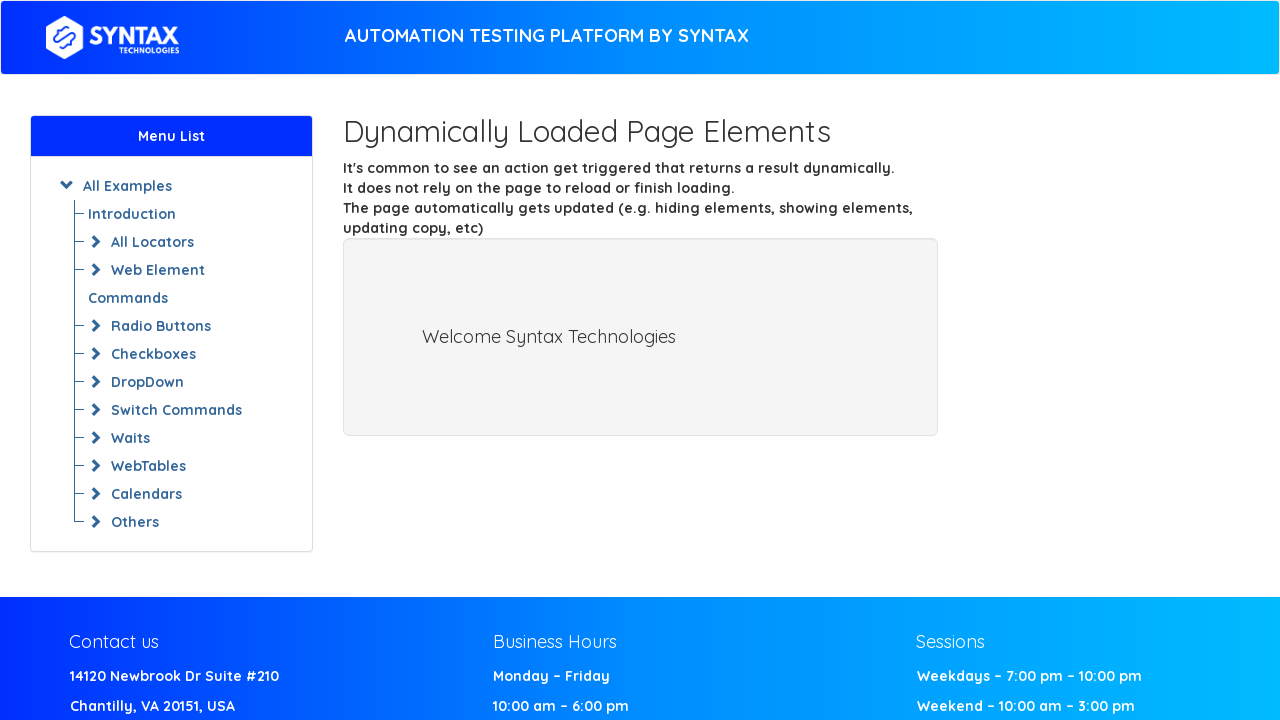

Located the welcome text element
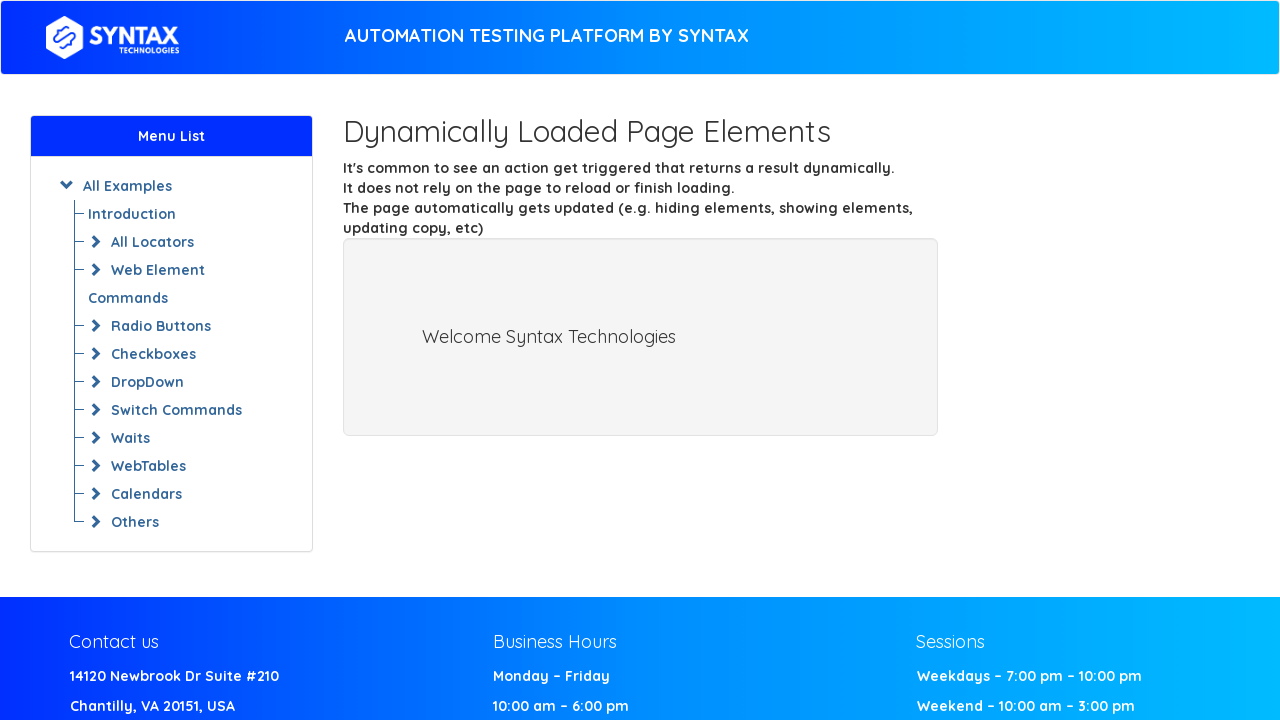

Verified welcome text: Welcome Syntax Technologies
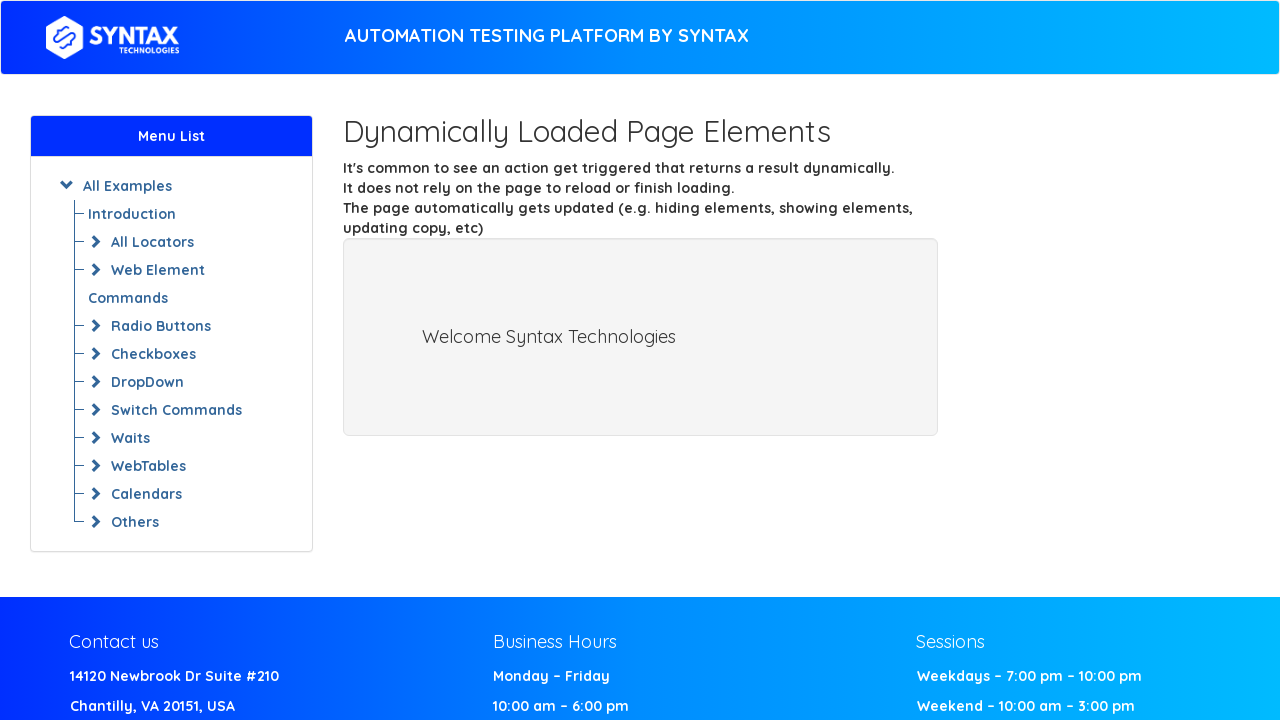

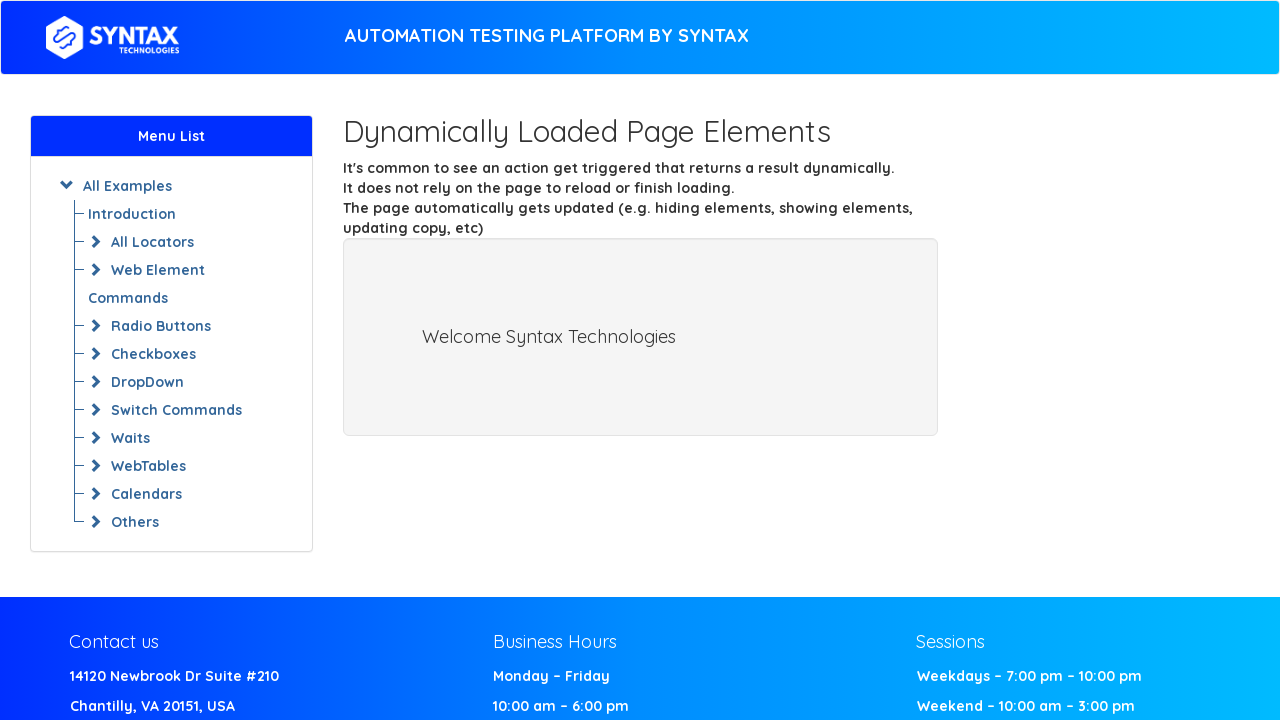